Tests text area input by entering text and verifying the value is stored correctly.

Starting URL: https://cac-tat.s3.eu-central-1.amazonaws.com/index.html

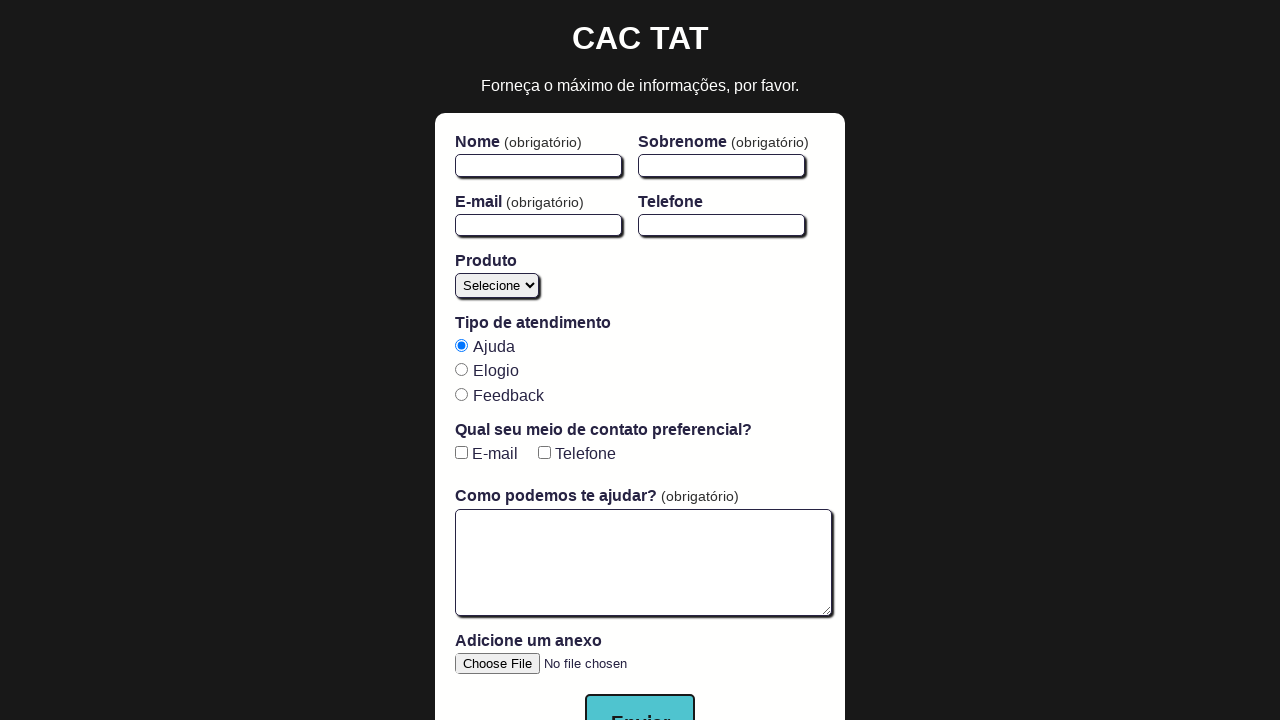

Filled text area with test message on #open-text-area
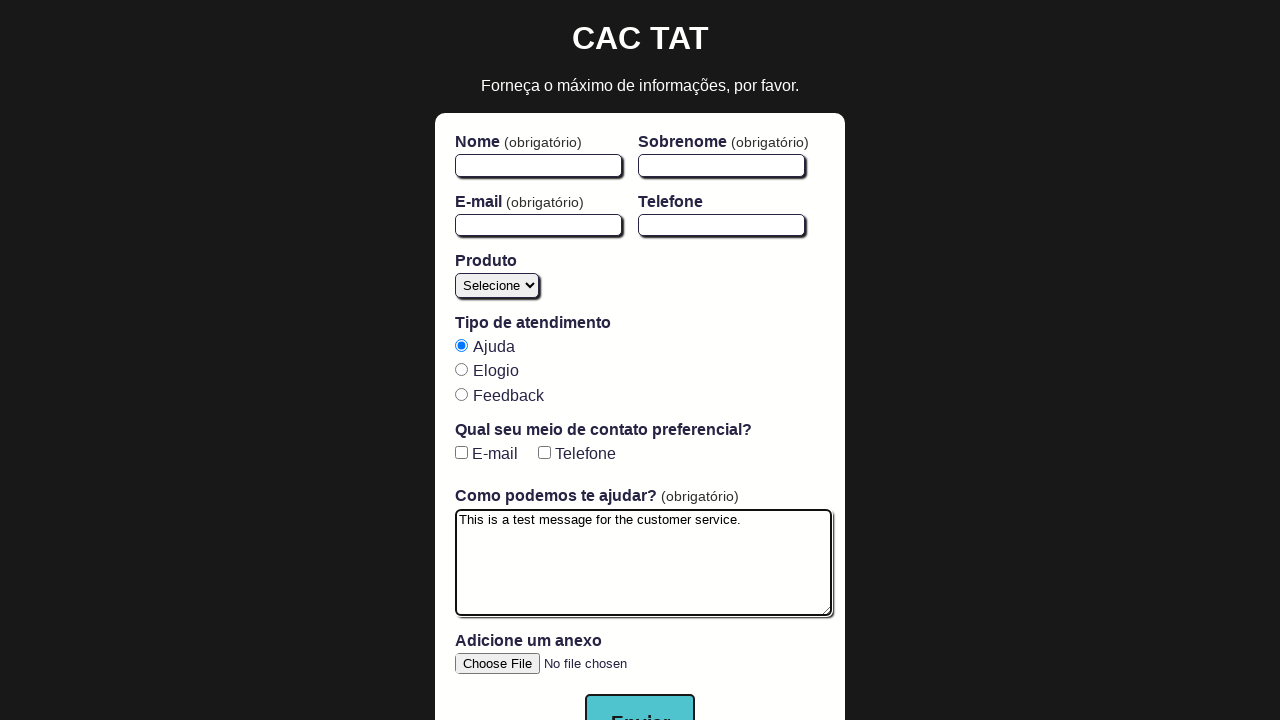

Verified text area value matches entered text
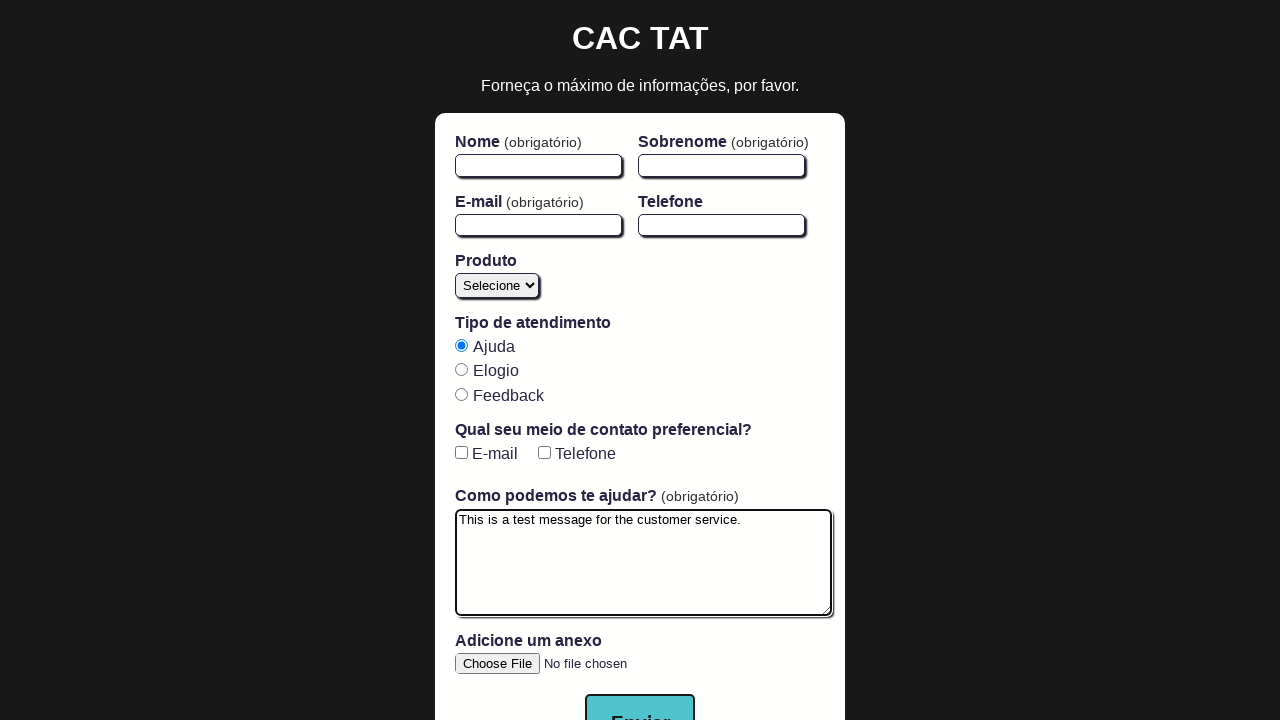

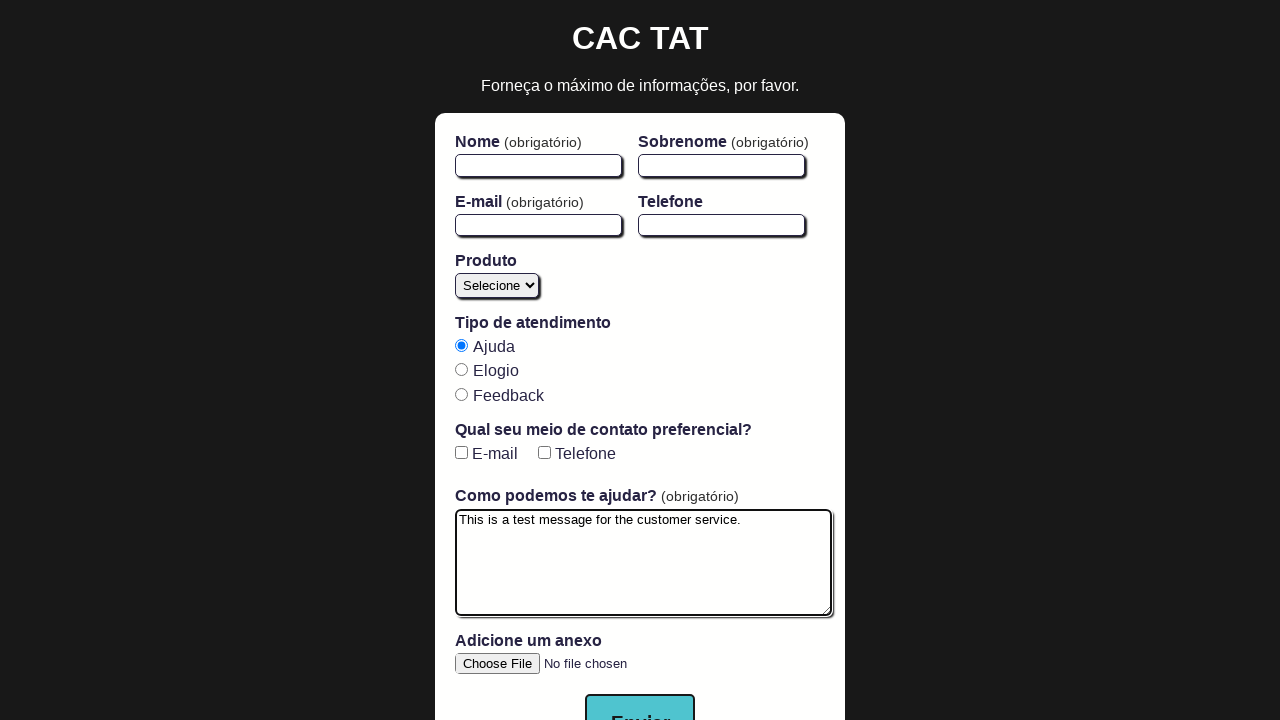